Navigates to Python.org, scrolls to the bottom of the page, clicks the search bar, enters a search term, and submits the search

Starting URL: http://www.python.org

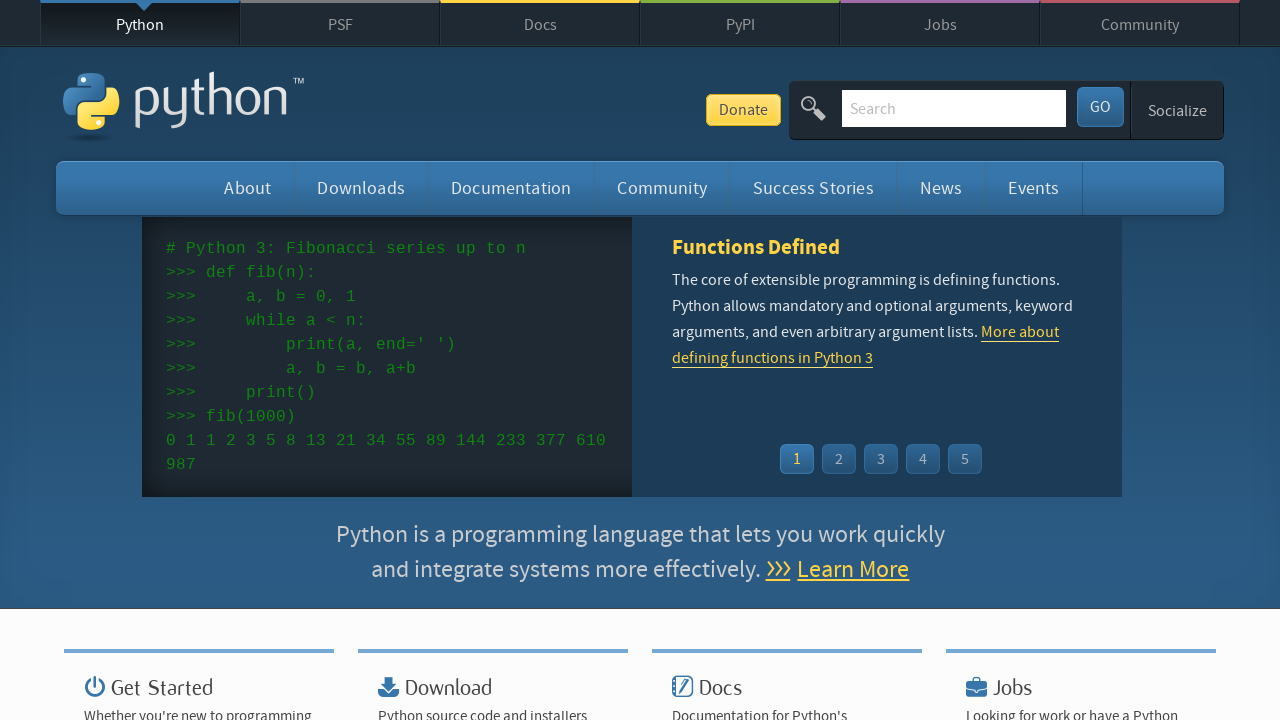

Scrolled to the bottom of the page
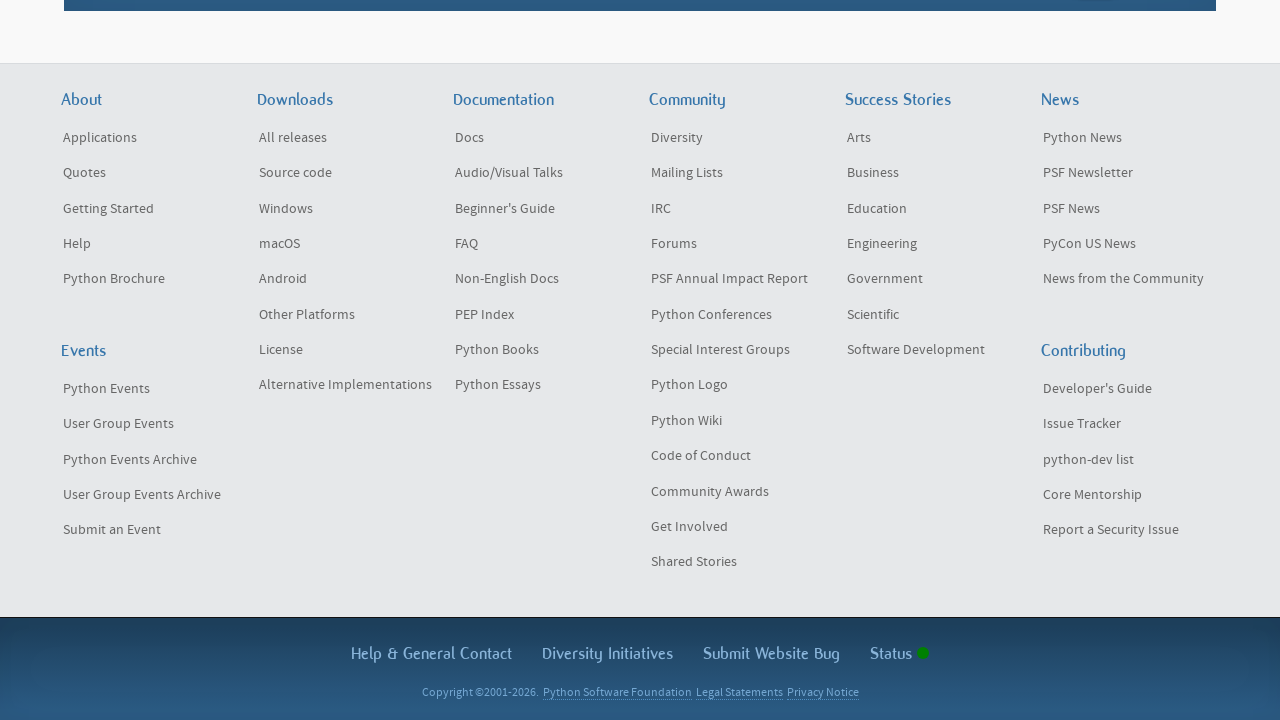

Clicked on the search bar at (954, 108) on xpath=//*[@id="id-search-field"]
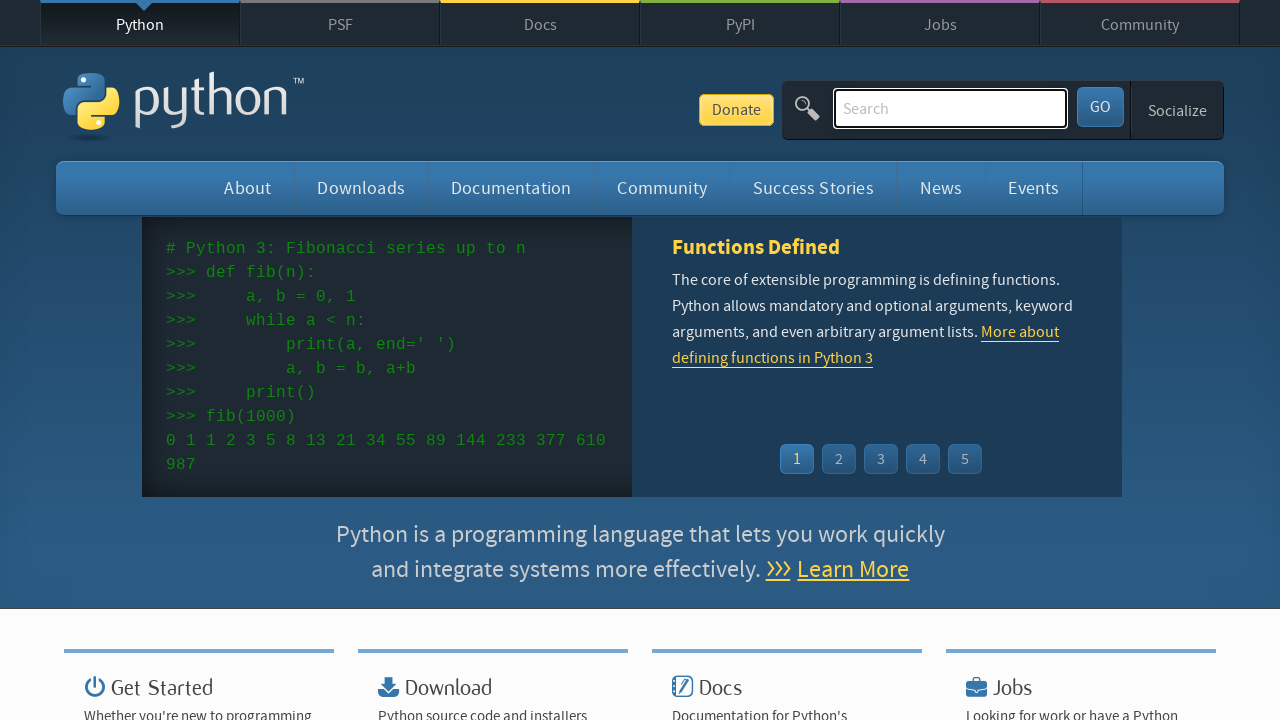

Entered 'method' as search term on //*[@id="id-search-field"]
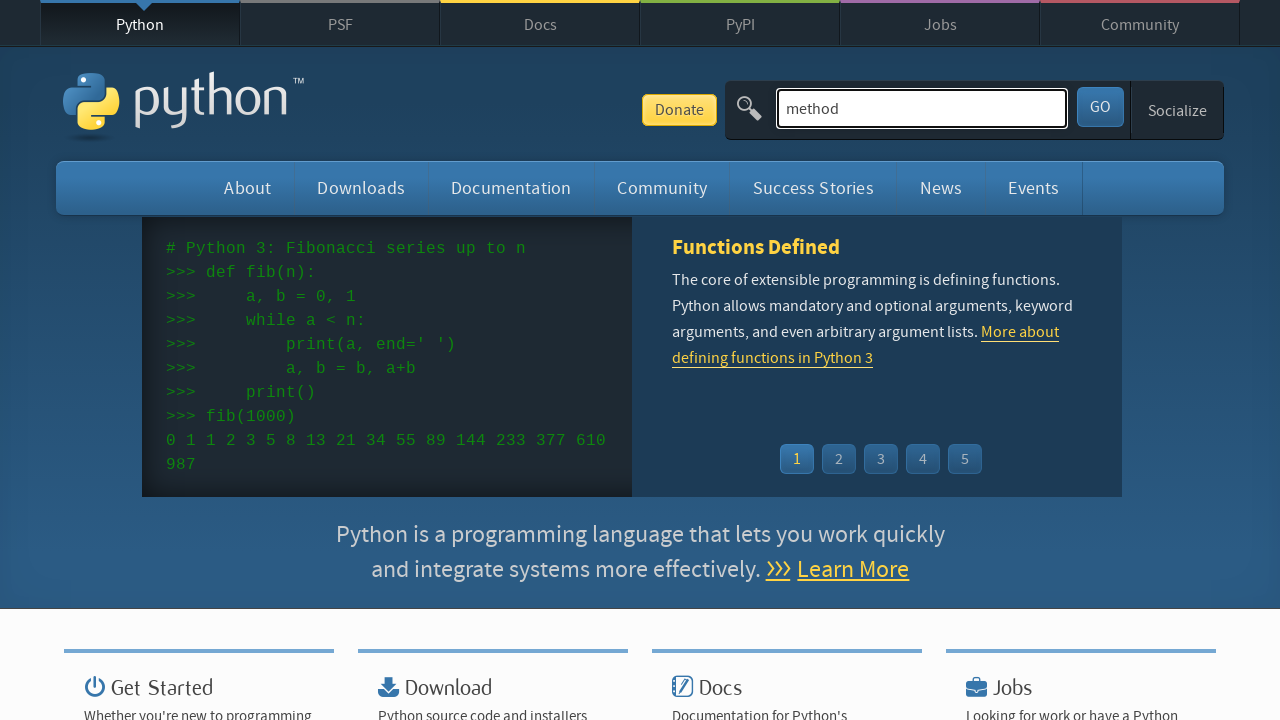

Pressed Enter to submit the search on //*[@id="id-search-field"]
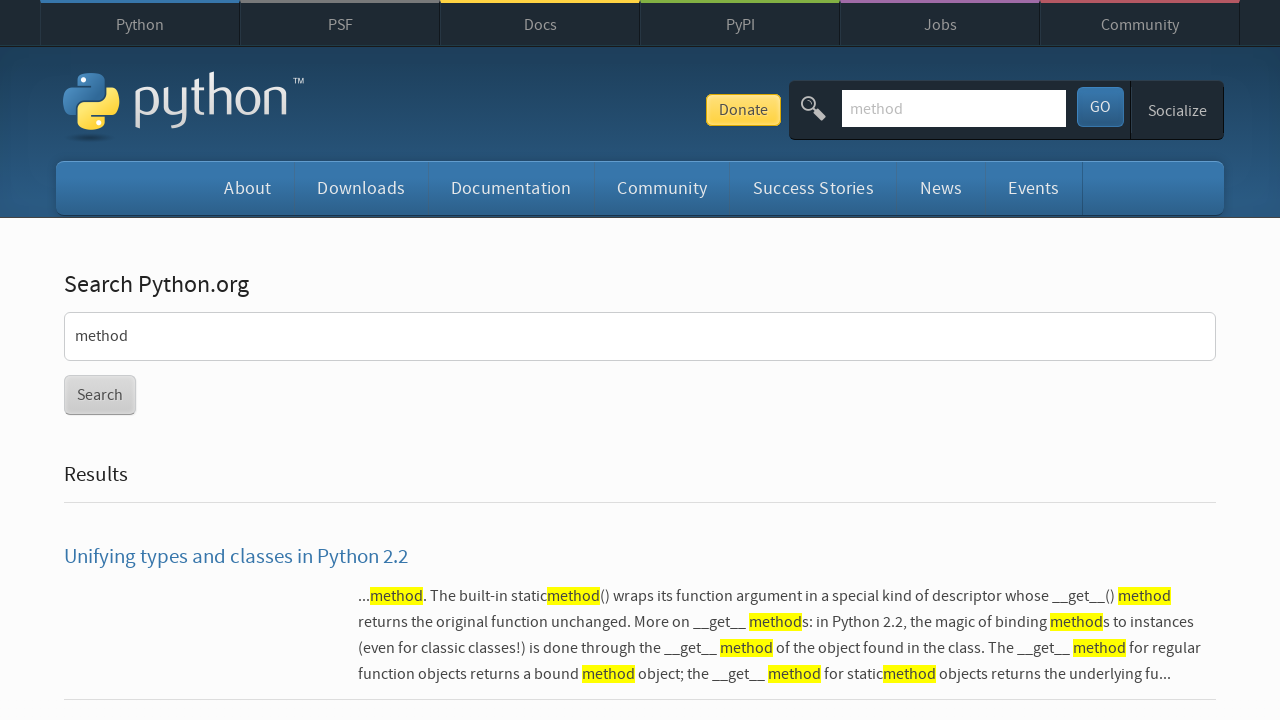

Search results loaded successfully
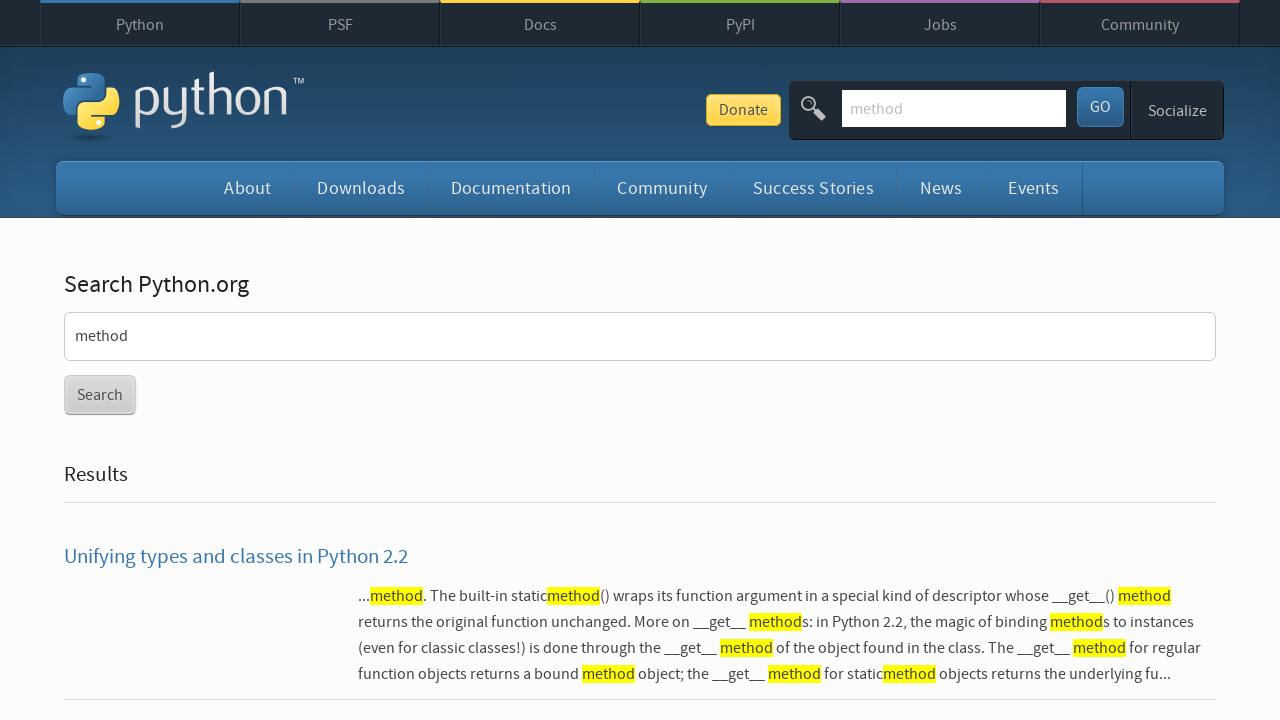

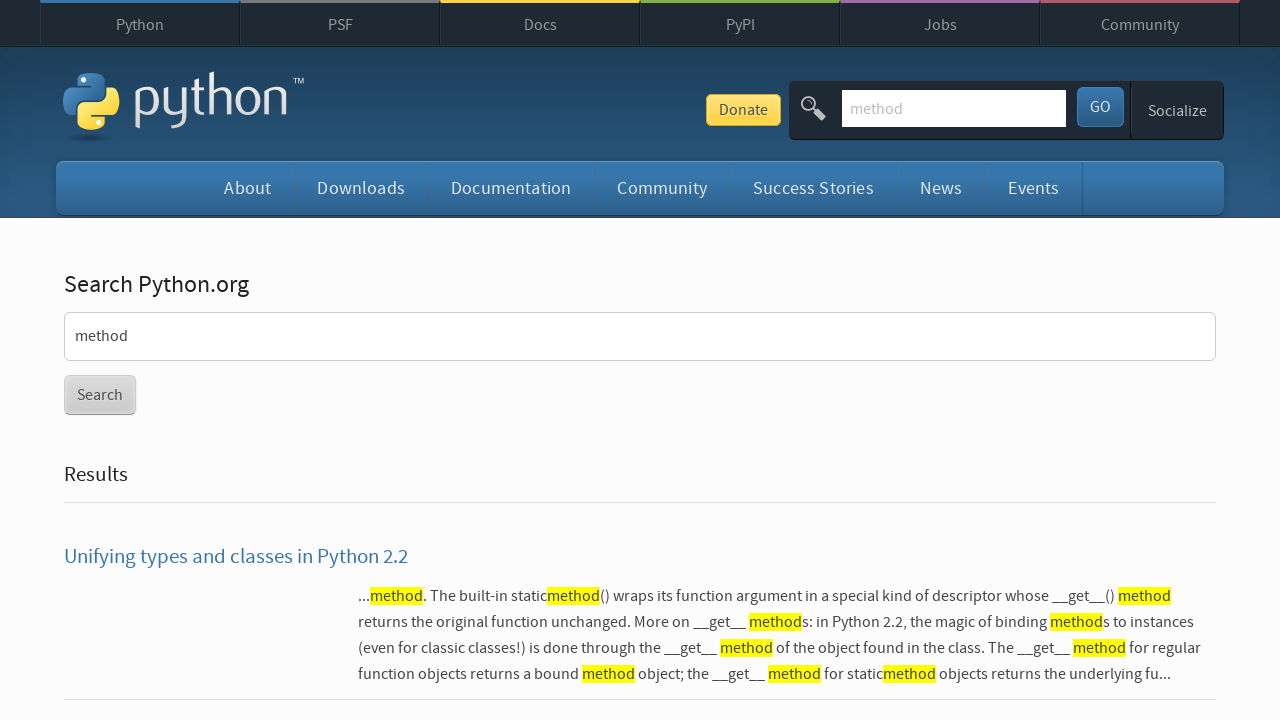